Navigates to Korean Baseball Organization team pitcher statistics page and selects a dropdown option to filter the statistics display

Starting URL: https://www.koreabaseball.com/Record/Team/Pitcher/Basic1.aspx

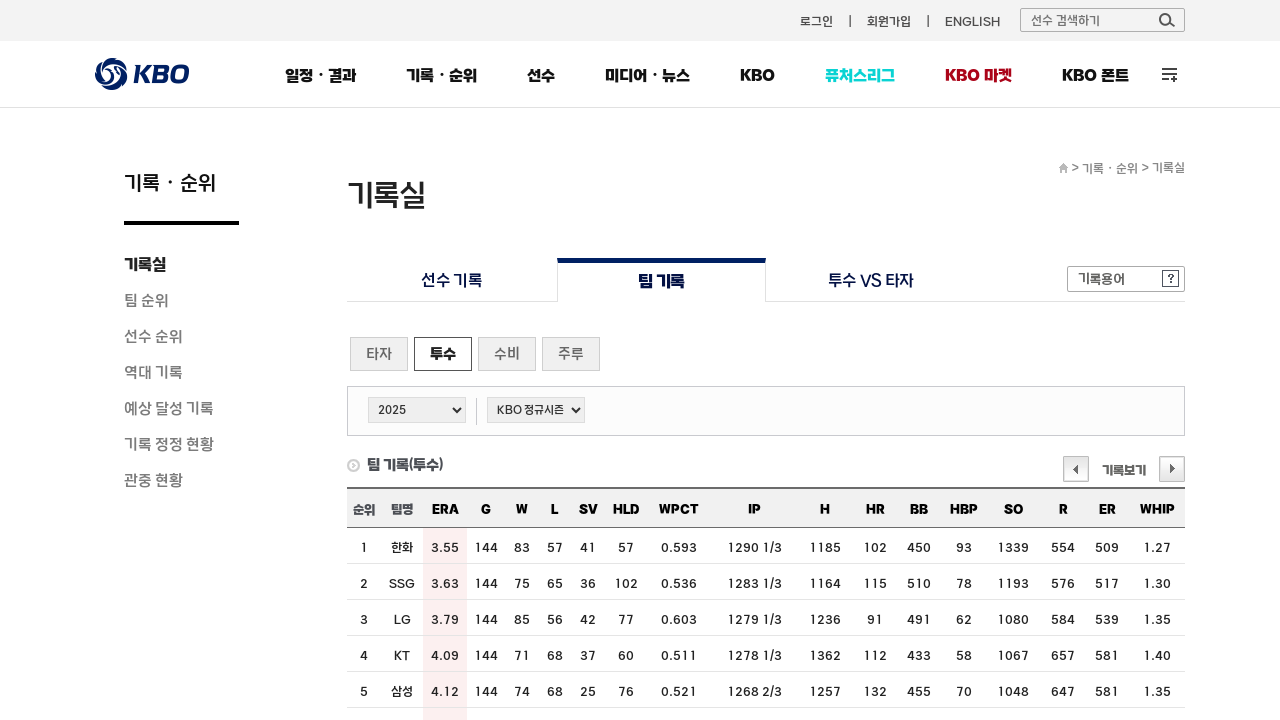

Waited for page to load (networkidle)
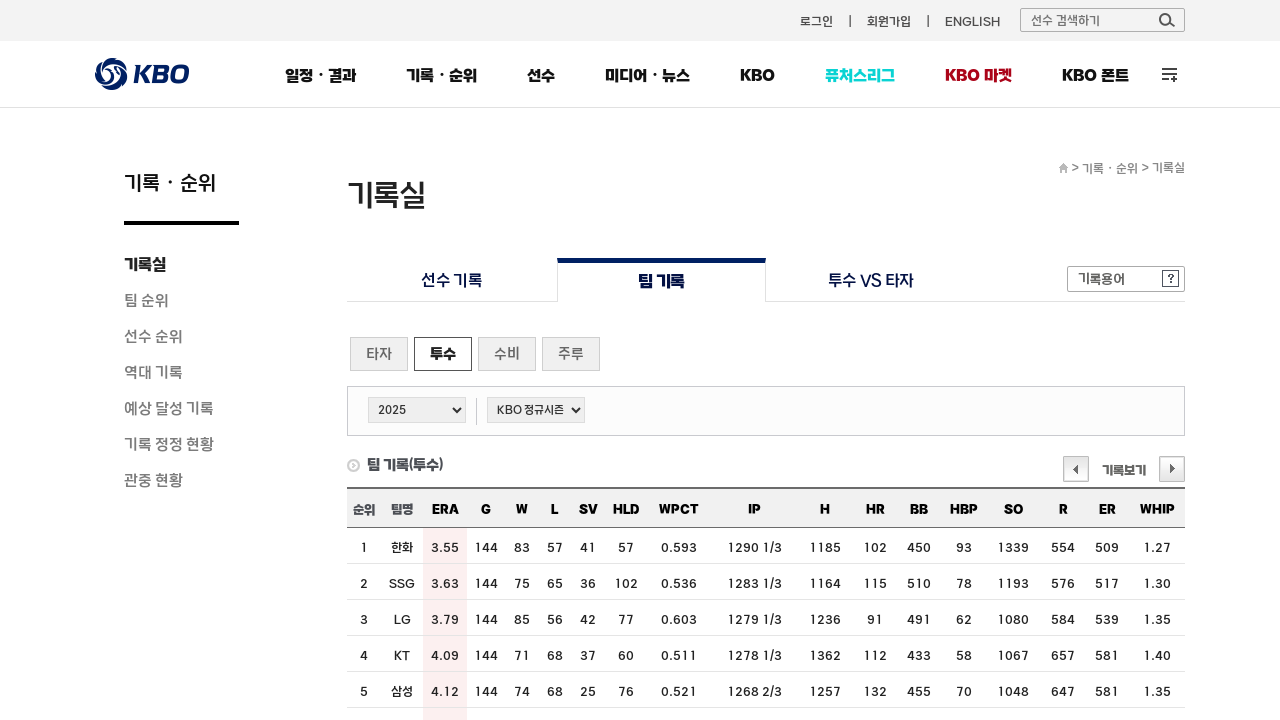

Selected dropdown option '0' (all series) from pitcher stats filter on #cphContents_cphContents_cphContents_ddlSeries_ddlSeries
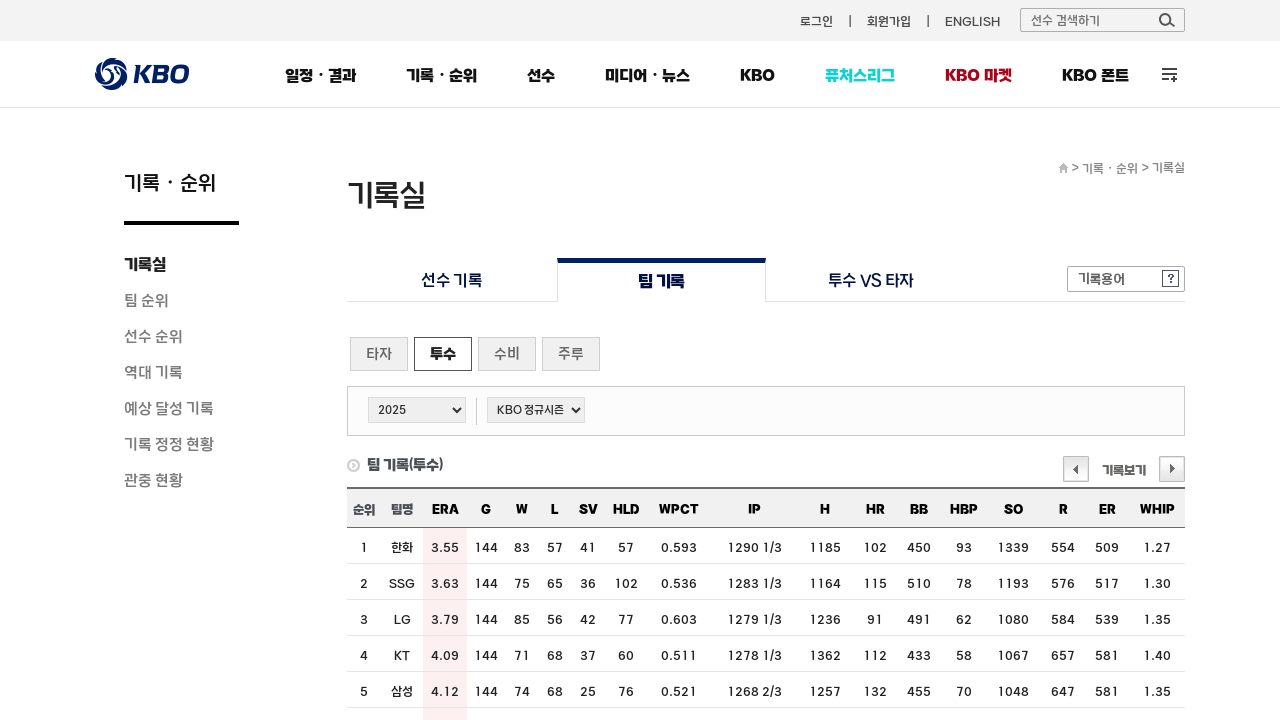

Team pitcher statistics table loaded and updated after filter selection
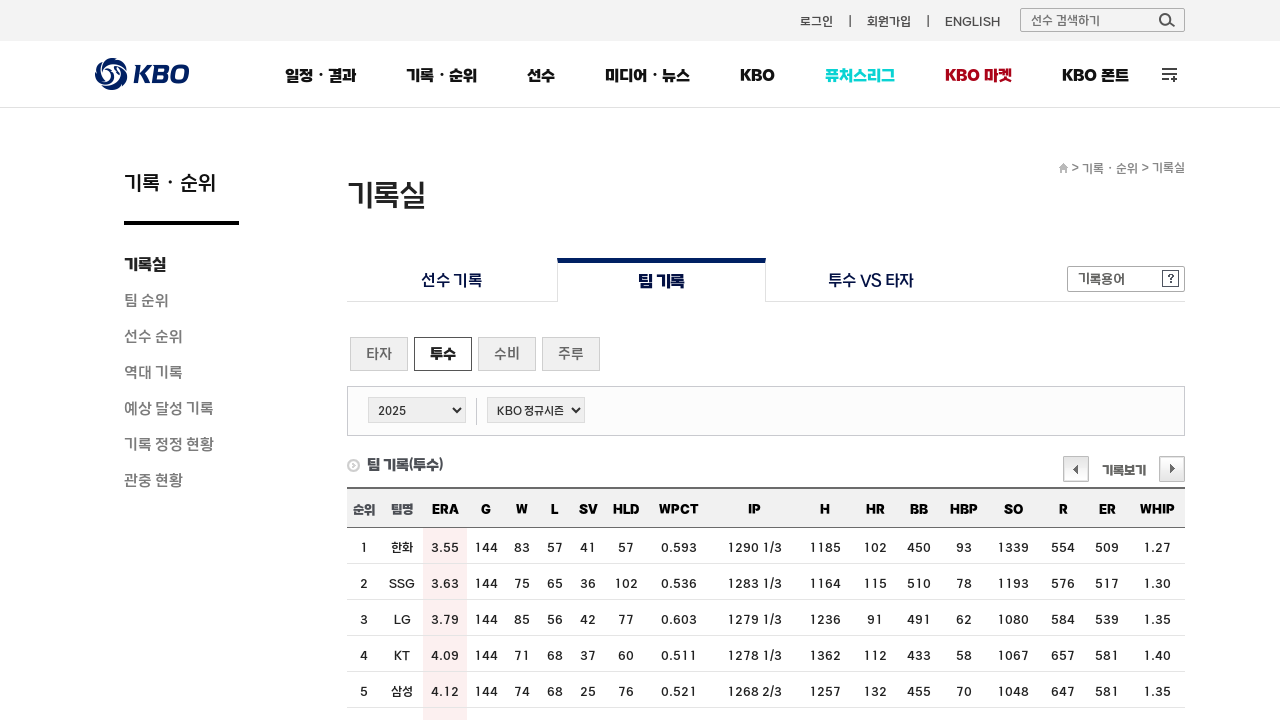

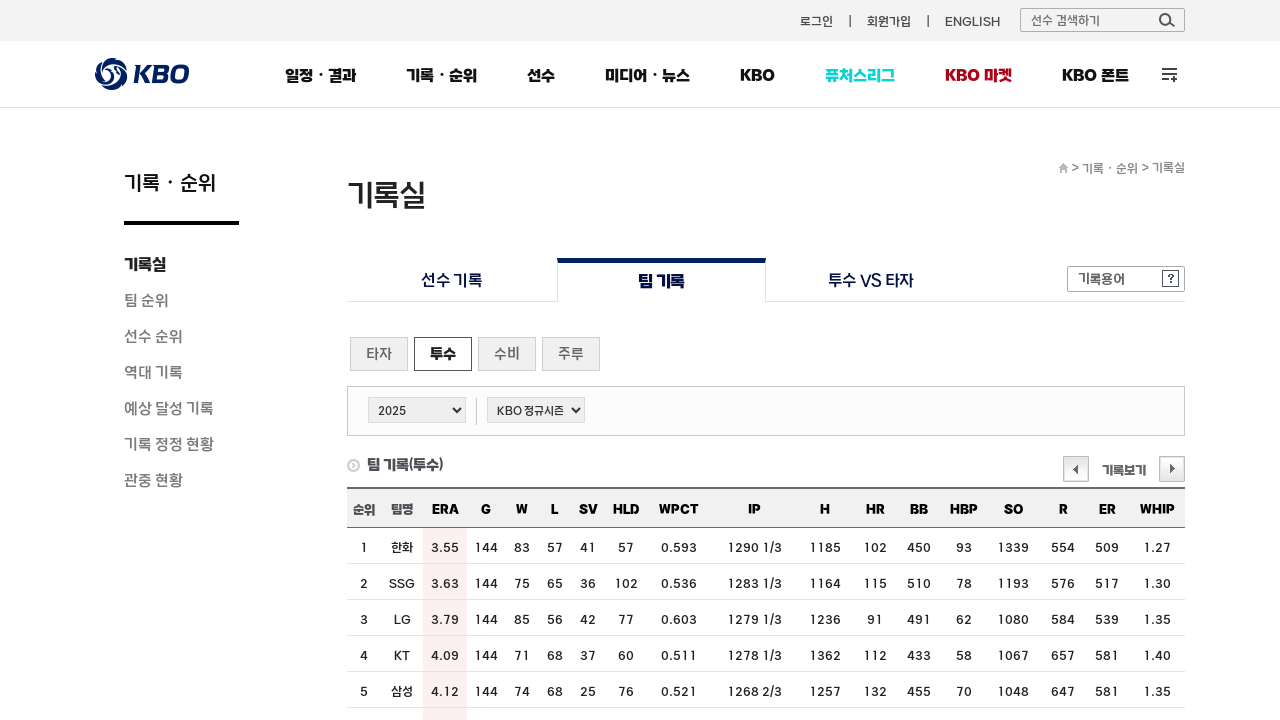